Tests withdrawal functionality by logging in, making a deposit, then withdrawing money and verifying the balance updates correctly

Starting URL: https://www.globalsqa.com/angularJs-protractor/BankingProject/#/login

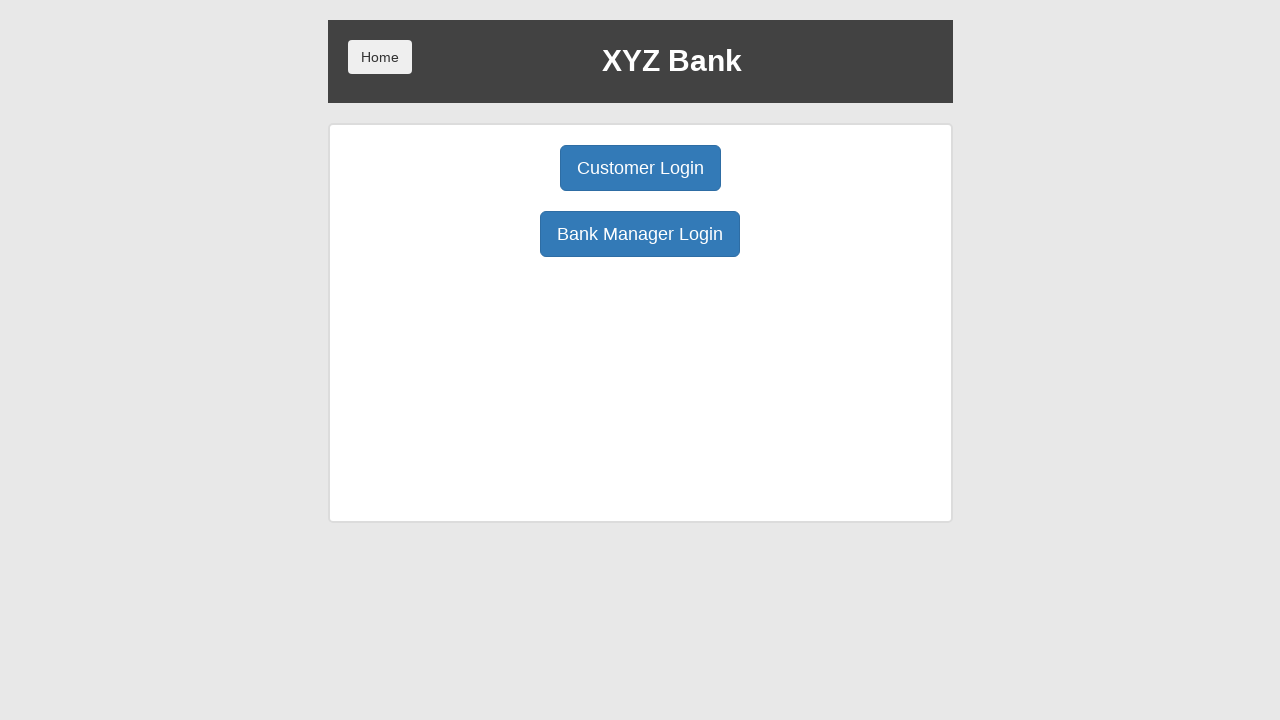

Clicked Customer Login button at (640, 168) on button[ng-click='customer()']
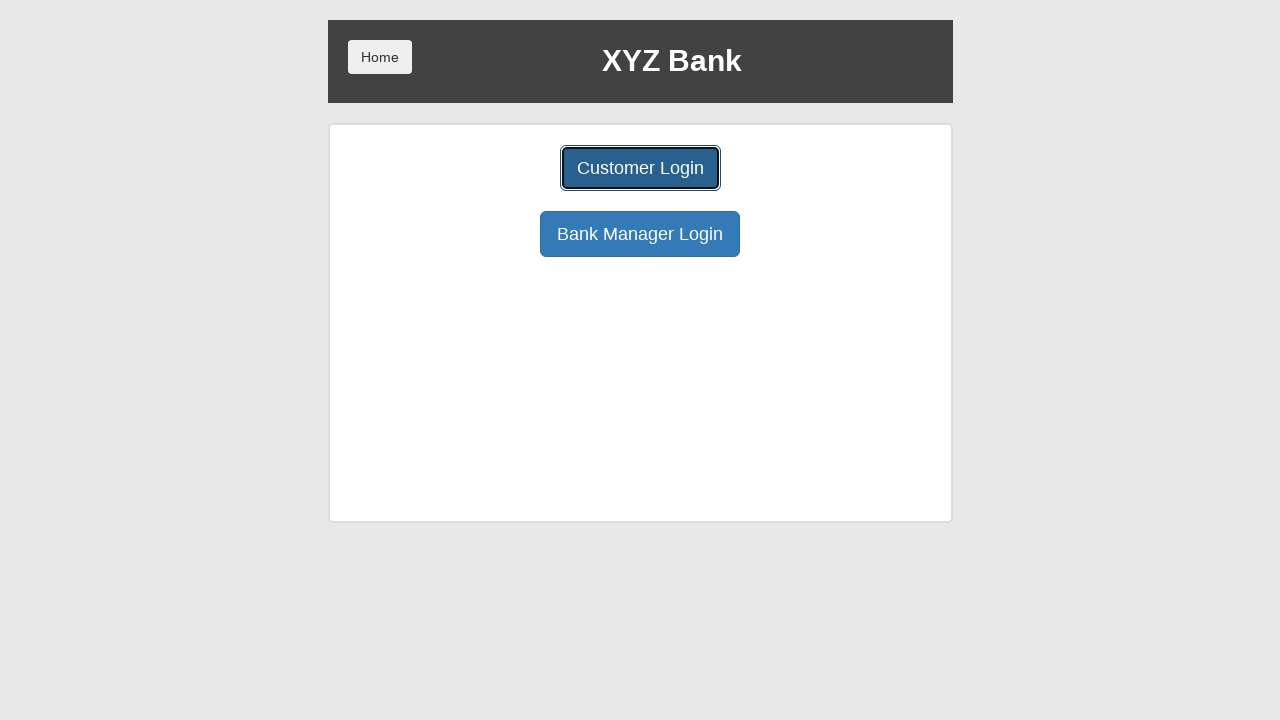

Selected Harry Potter from customer dropdown on #userSelect
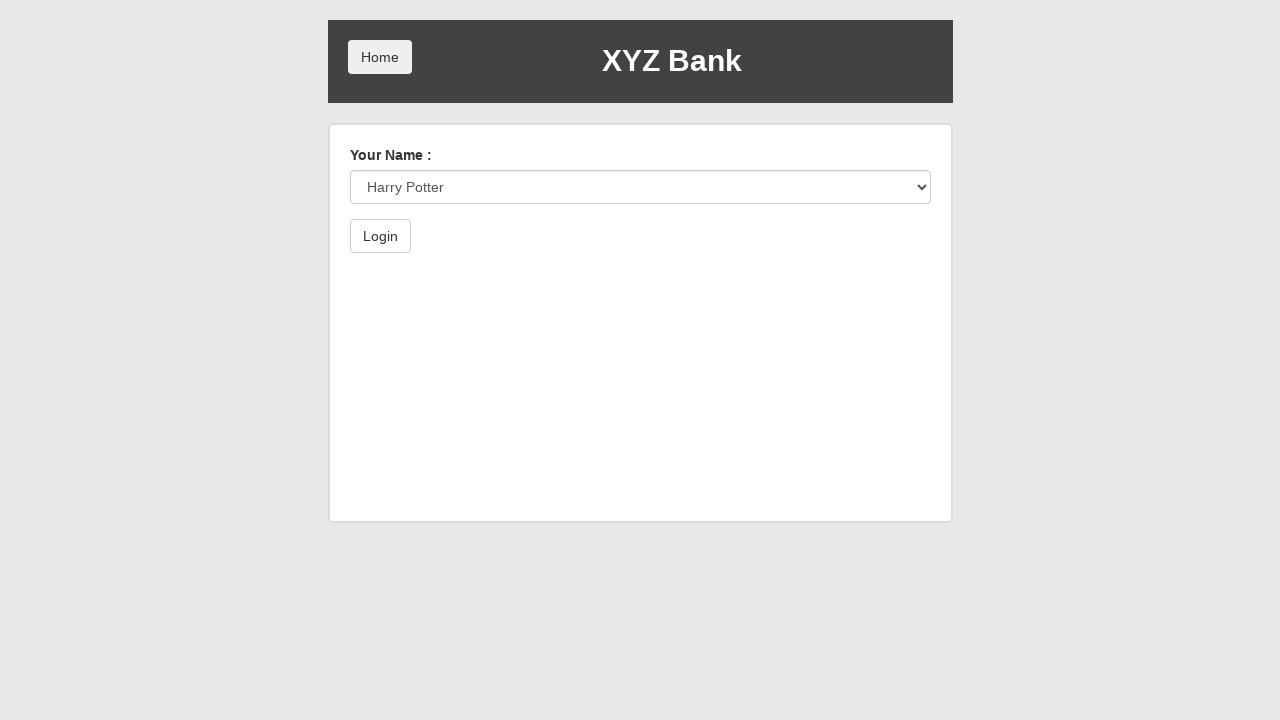

Clicked login button to authenticate at (380, 236) on form[name='myForm'] button
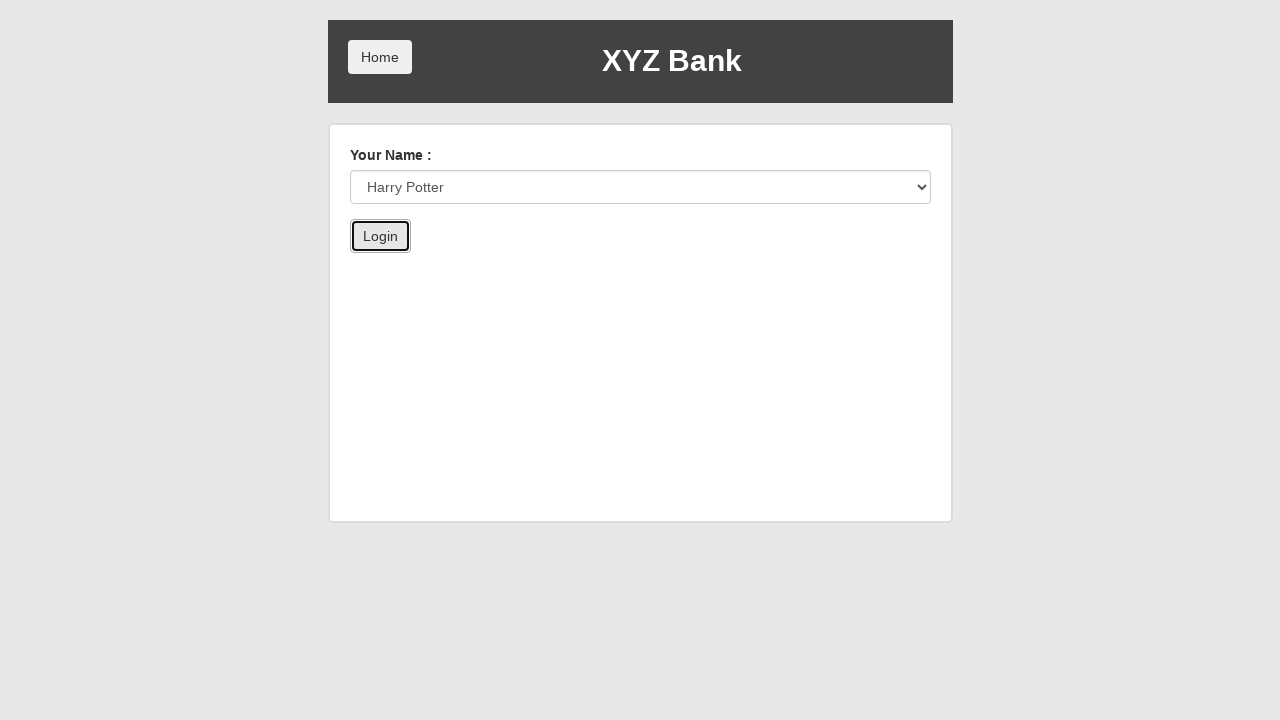

Clicked deposit tab at (652, 264) on div.center > button:nth-child(2)
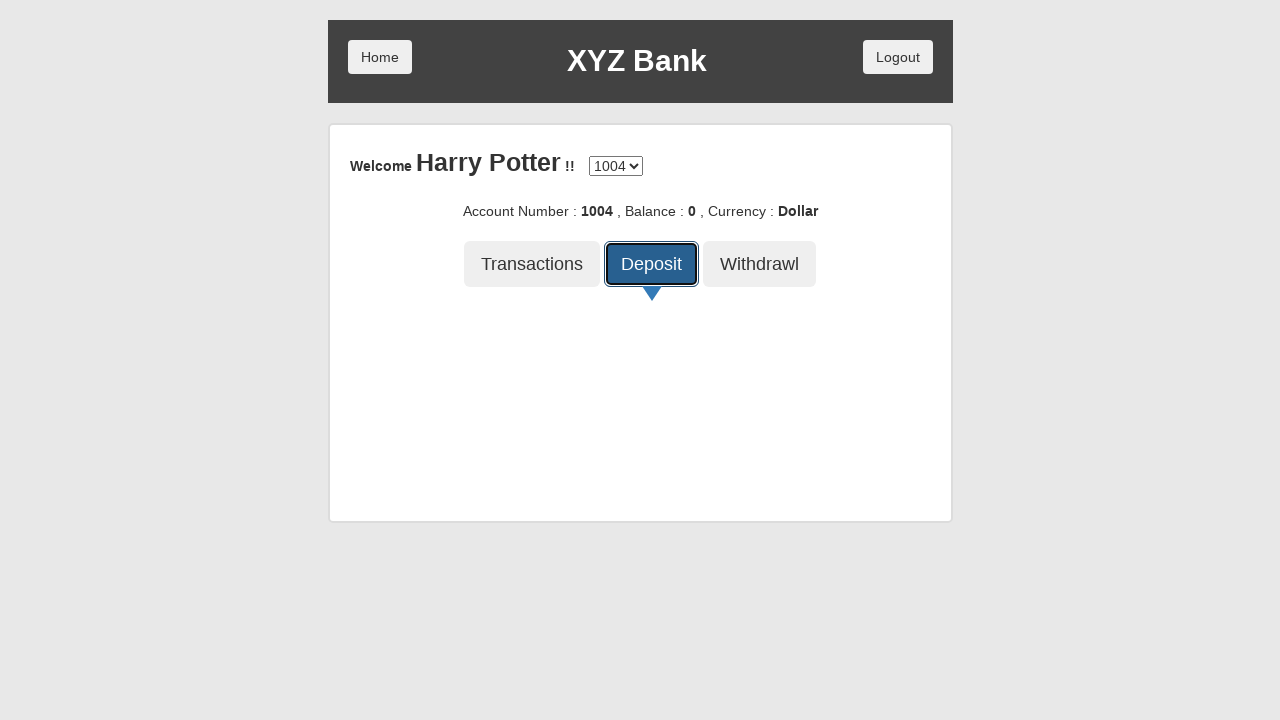

Entered deposit amount of 10 on input[type='number']
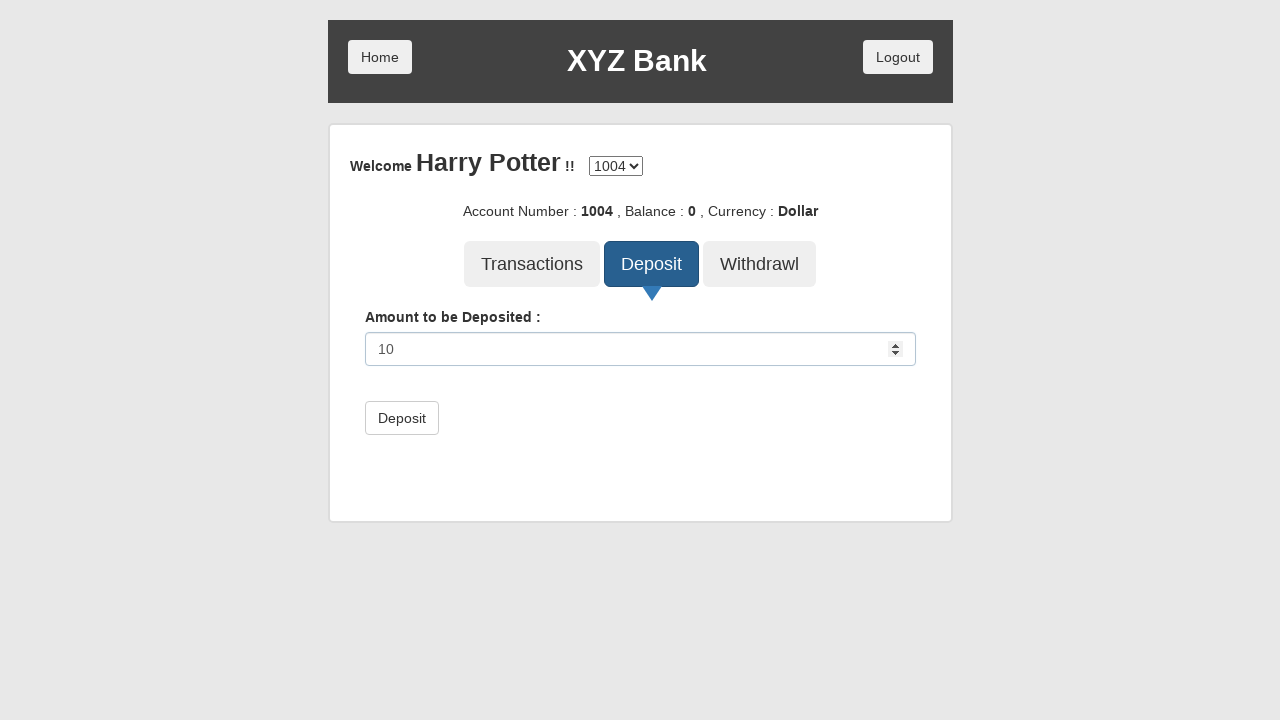

Clicked deposit button to submit deposit at (402, 418) on form[name='myForm'] button
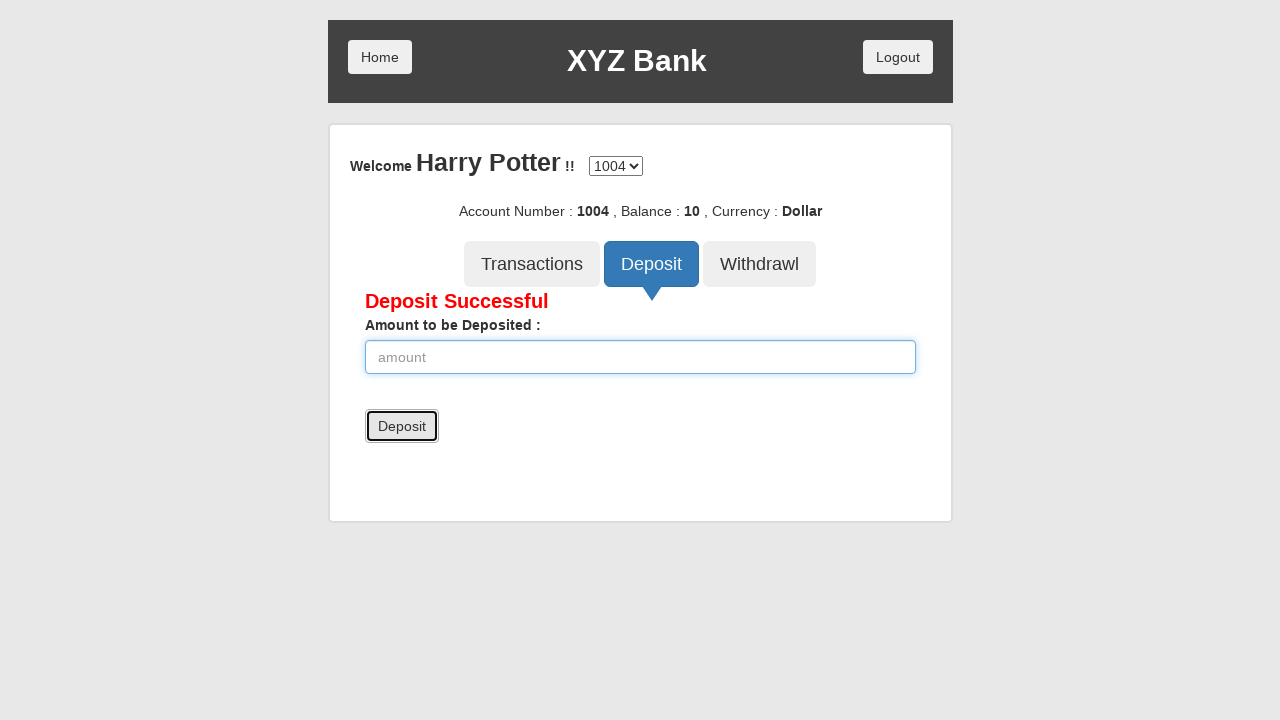

Waited for deposit transaction to complete
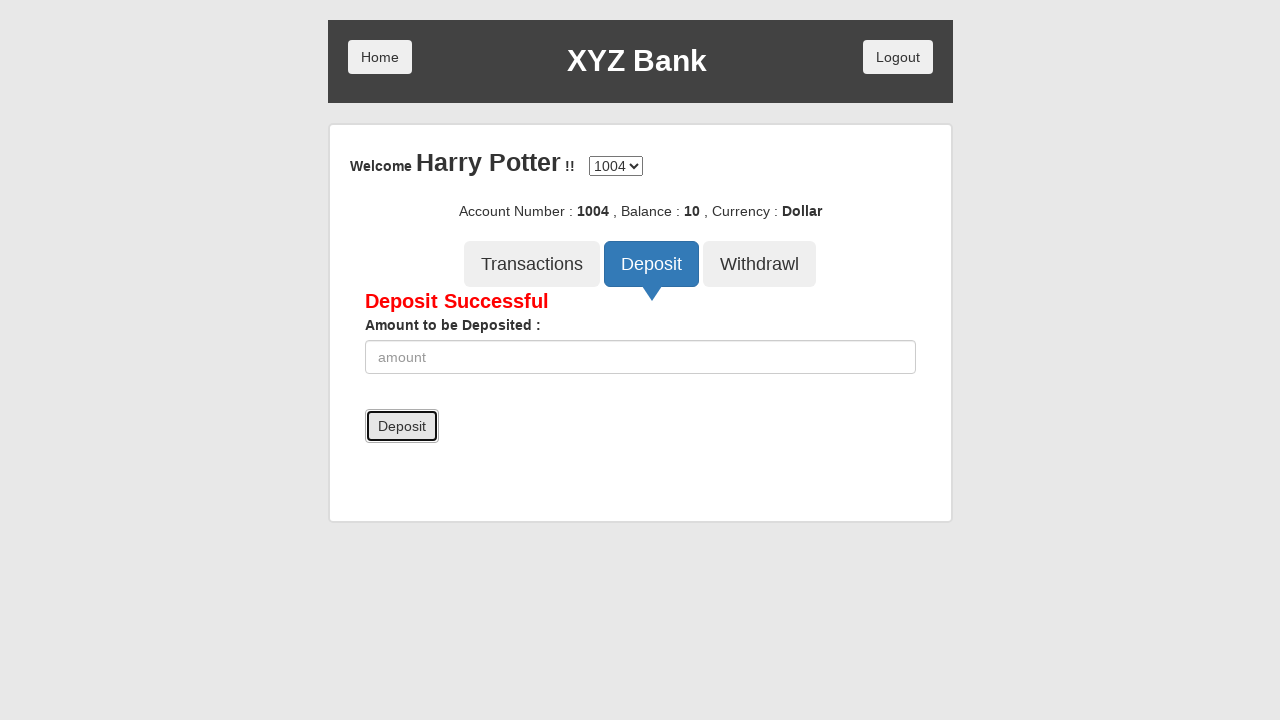

Clicked withdrawal tab at (760, 264) on div.center > button:nth-child(3)
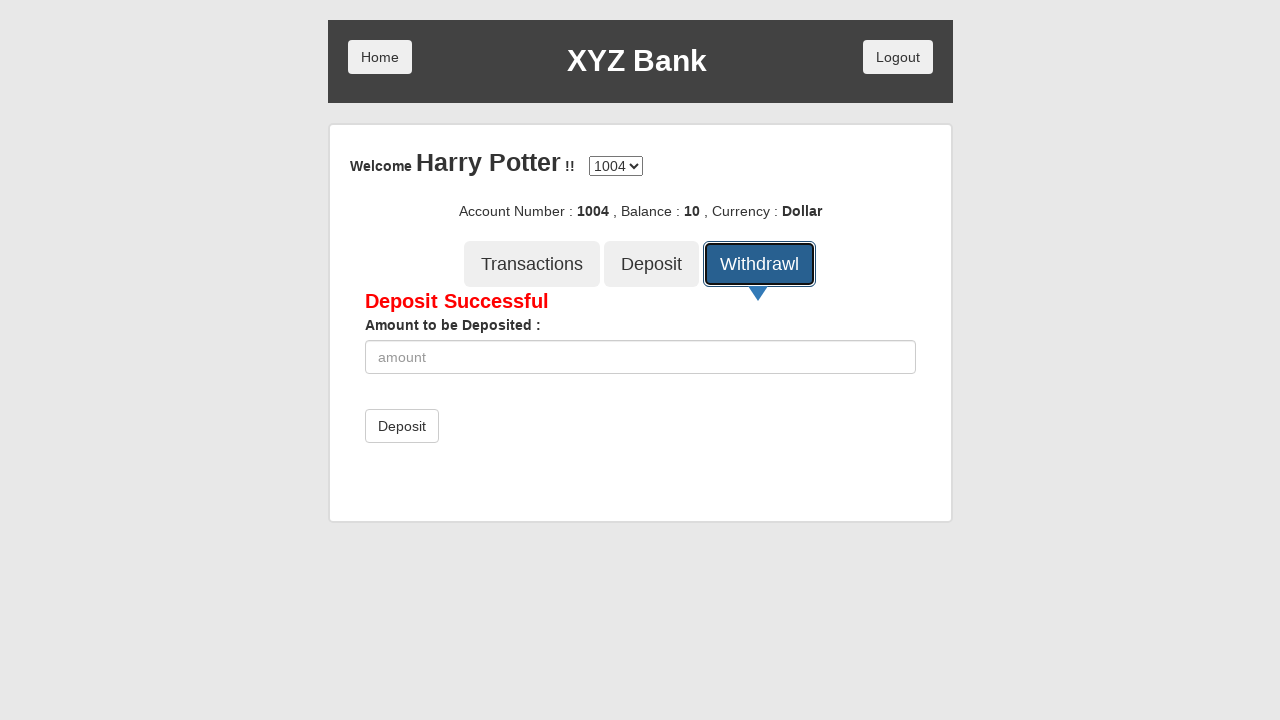

Entered withdrawal amount of 4 on input[type='number']
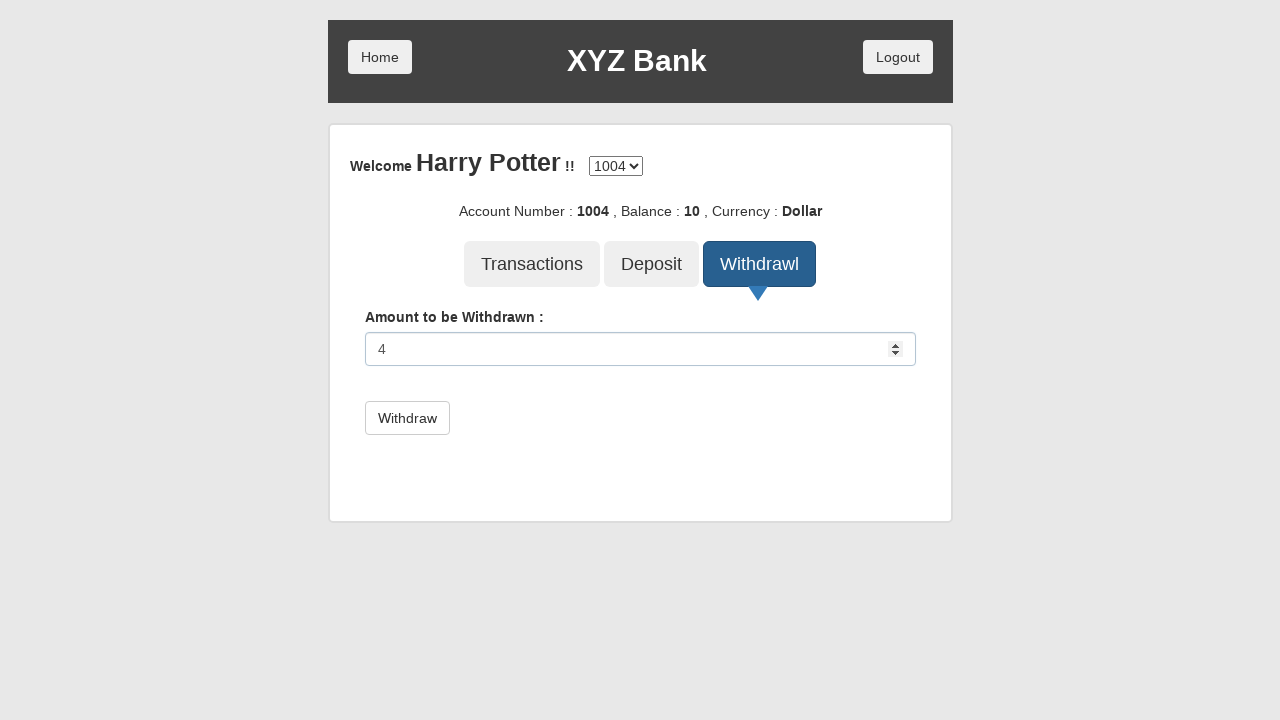

Clicked withdrawal button to submit withdrawal at (407, 418) on form[name='myForm'] button
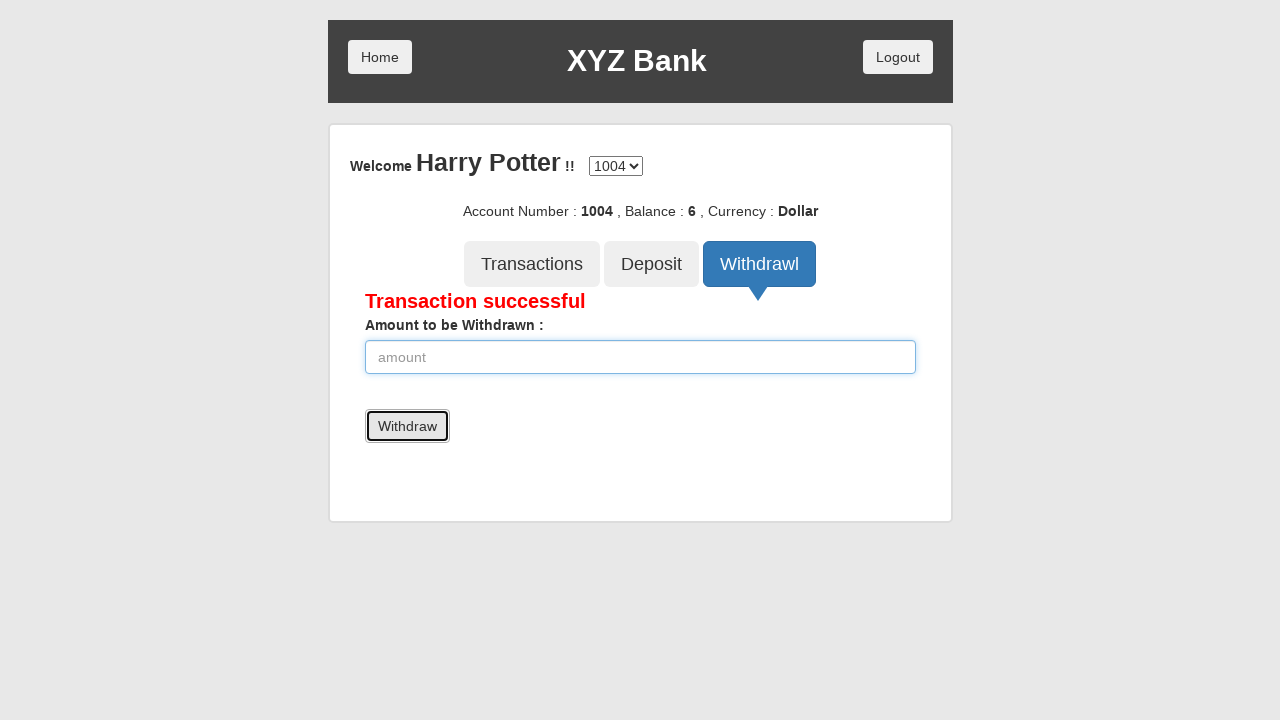

Verified withdrawal transaction success message appeared
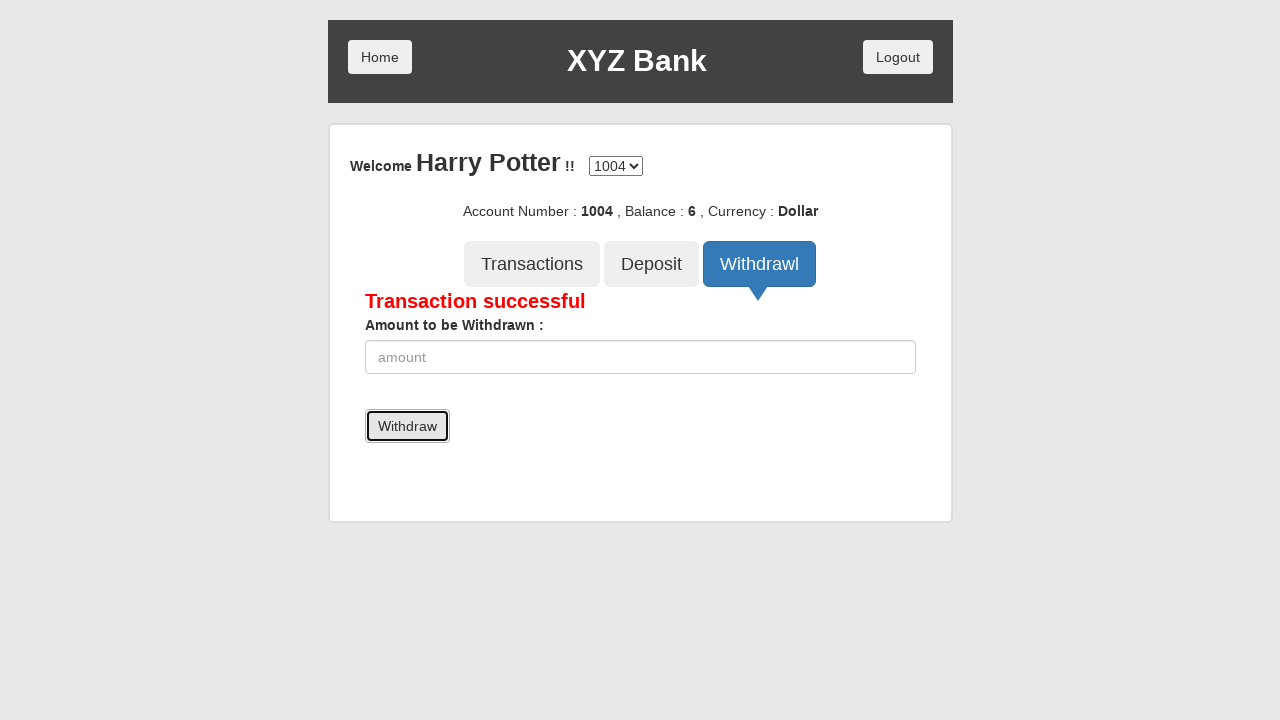

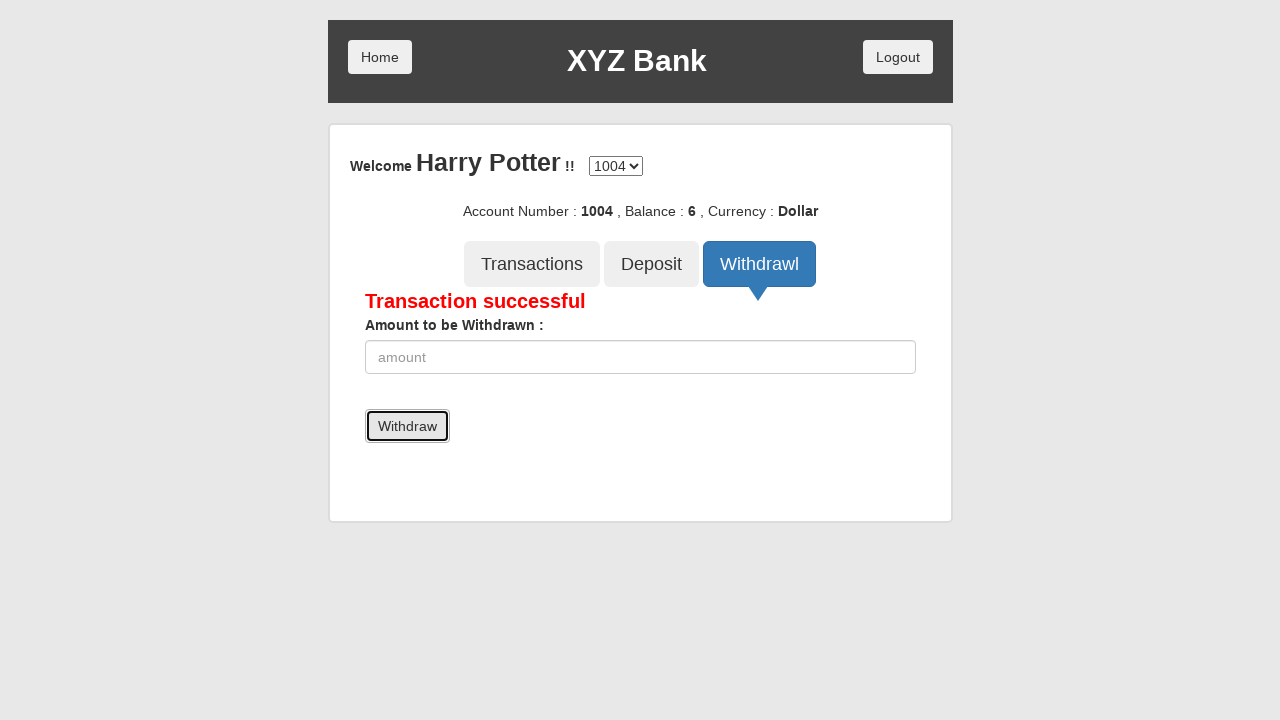